Tests registration form validation by submitting an empty form and verifying all required field error messages are displayed.

Starting URL: https://alada.vn/tai-khoan/dang-ky.html

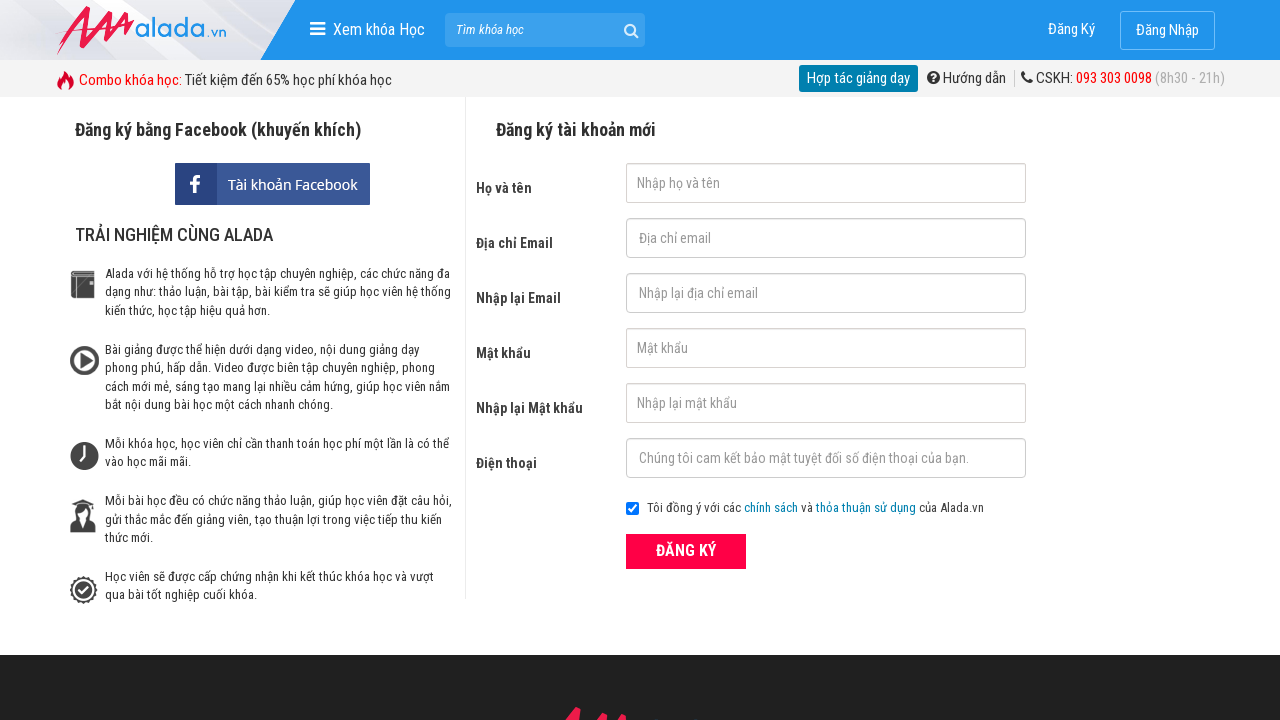

Clicked submit button without filling any required fields at (686, 551) on xpath=//div[@class='field_btn']//button[@type='submit']
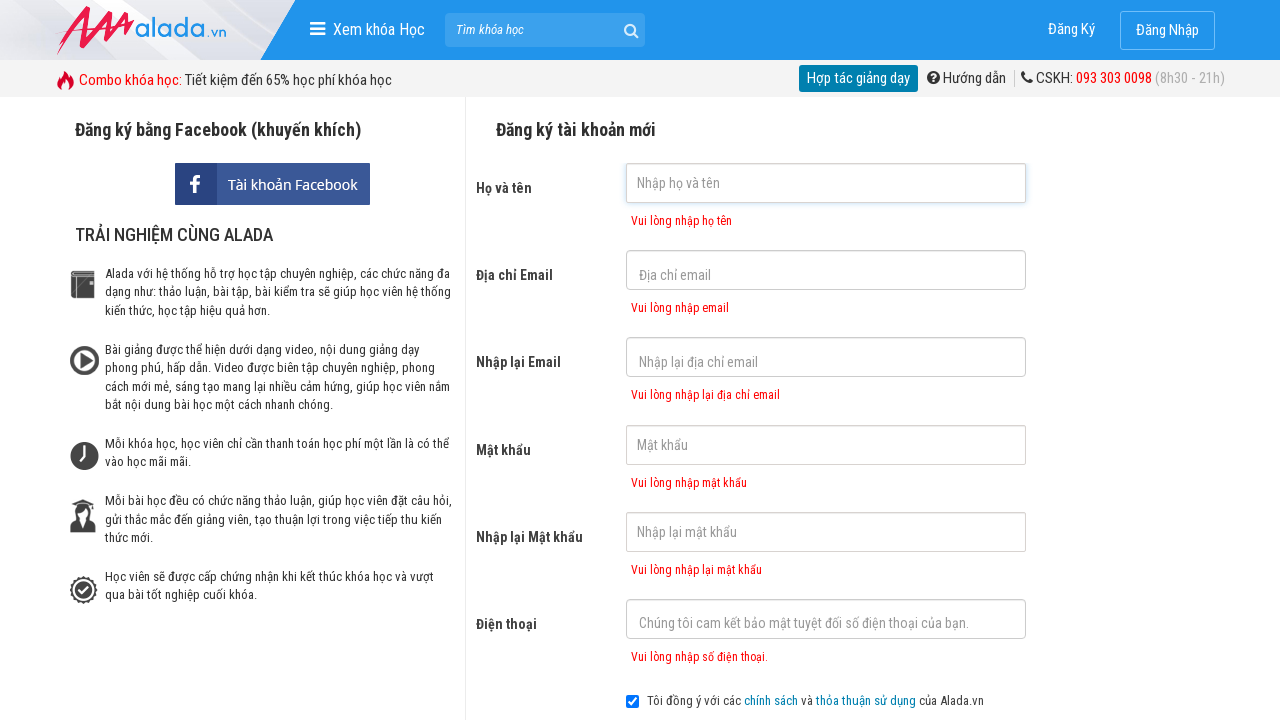

First name error message appeared
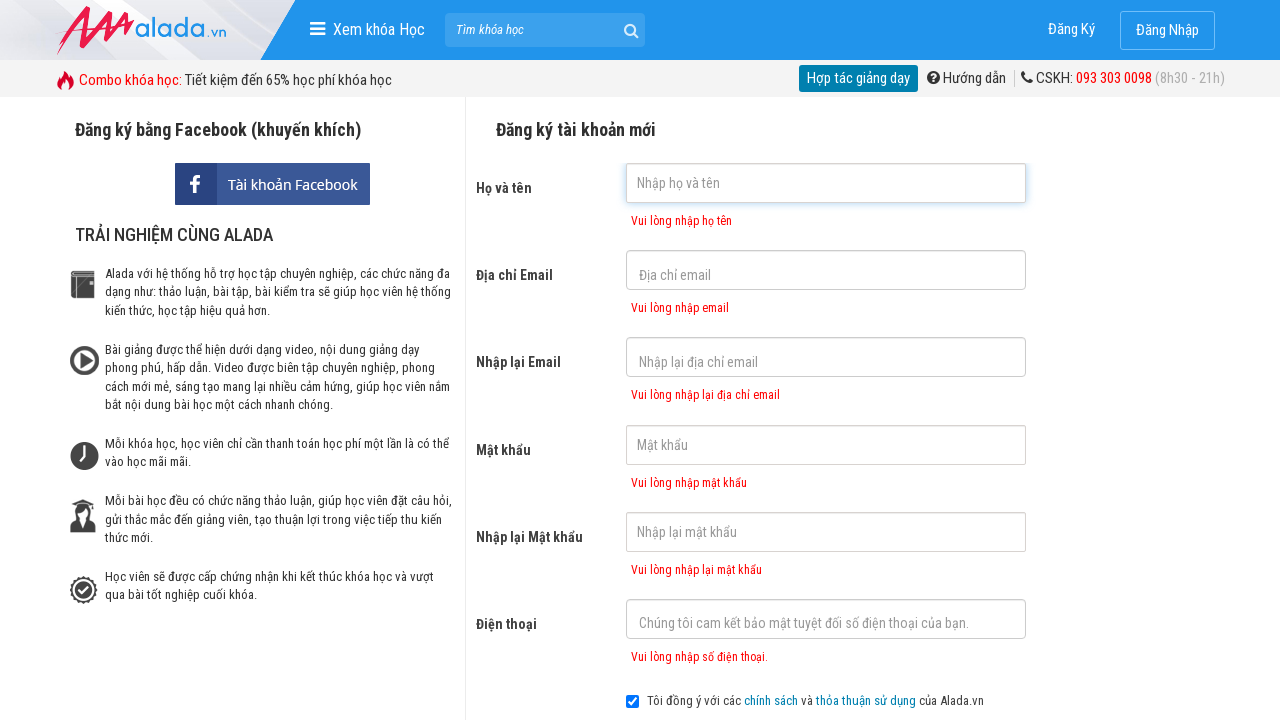

Email error message appeared
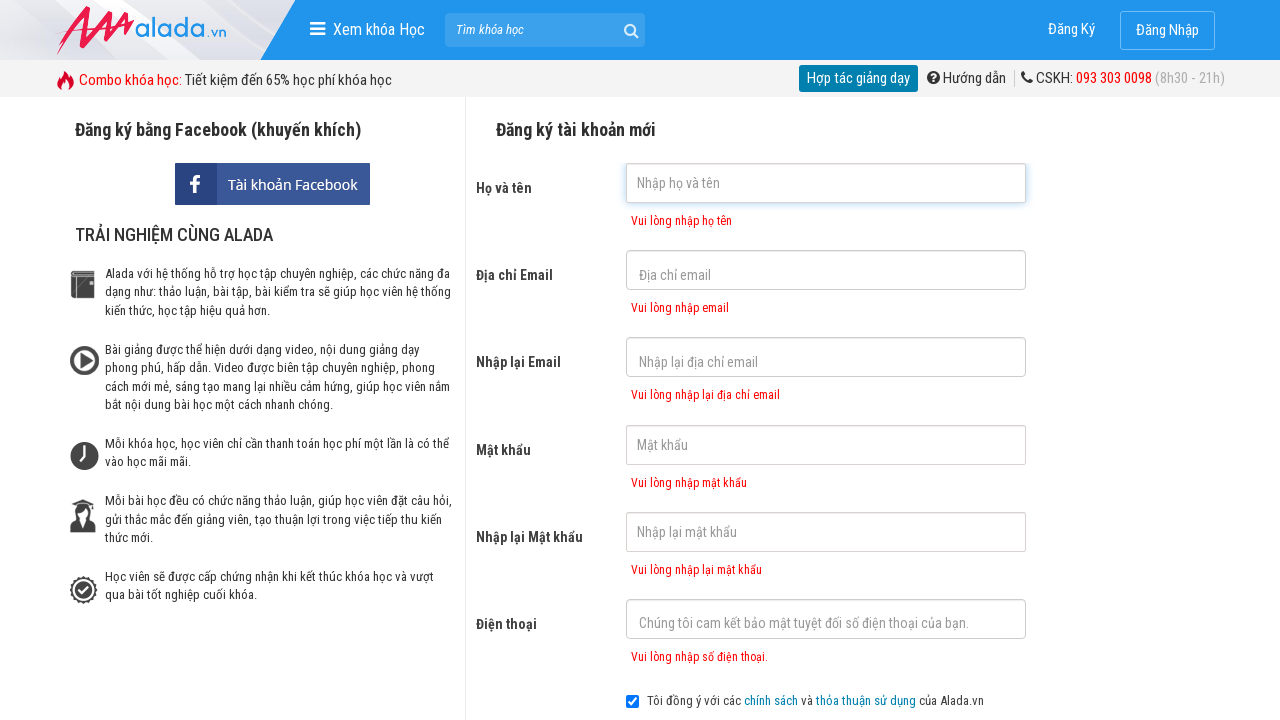

Confirm email error message appeared
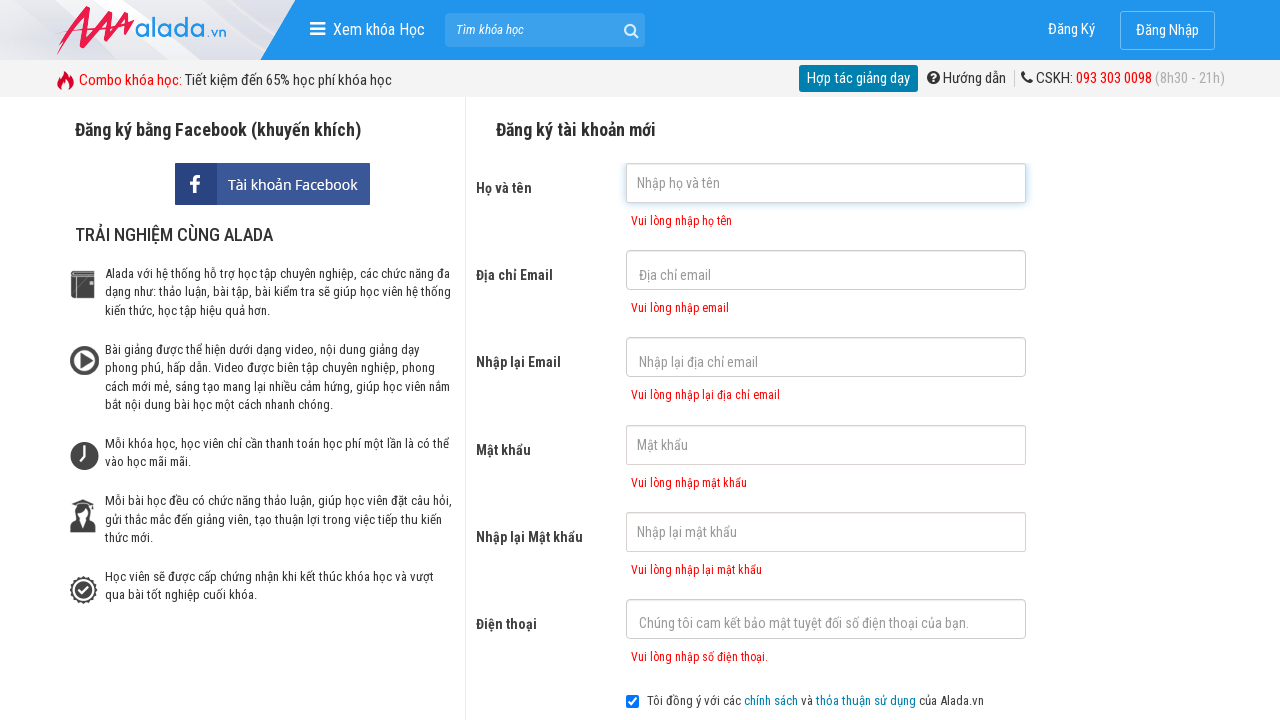

Password error message appeared
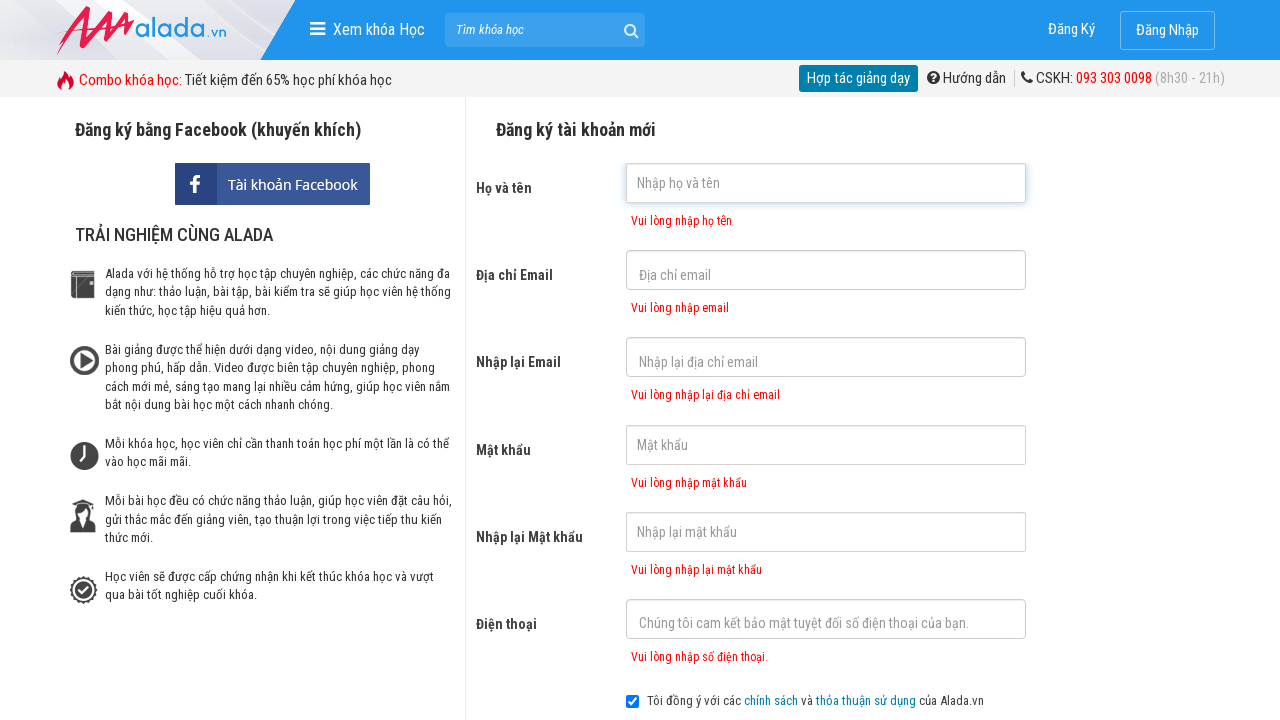

Confirm password error message appeared
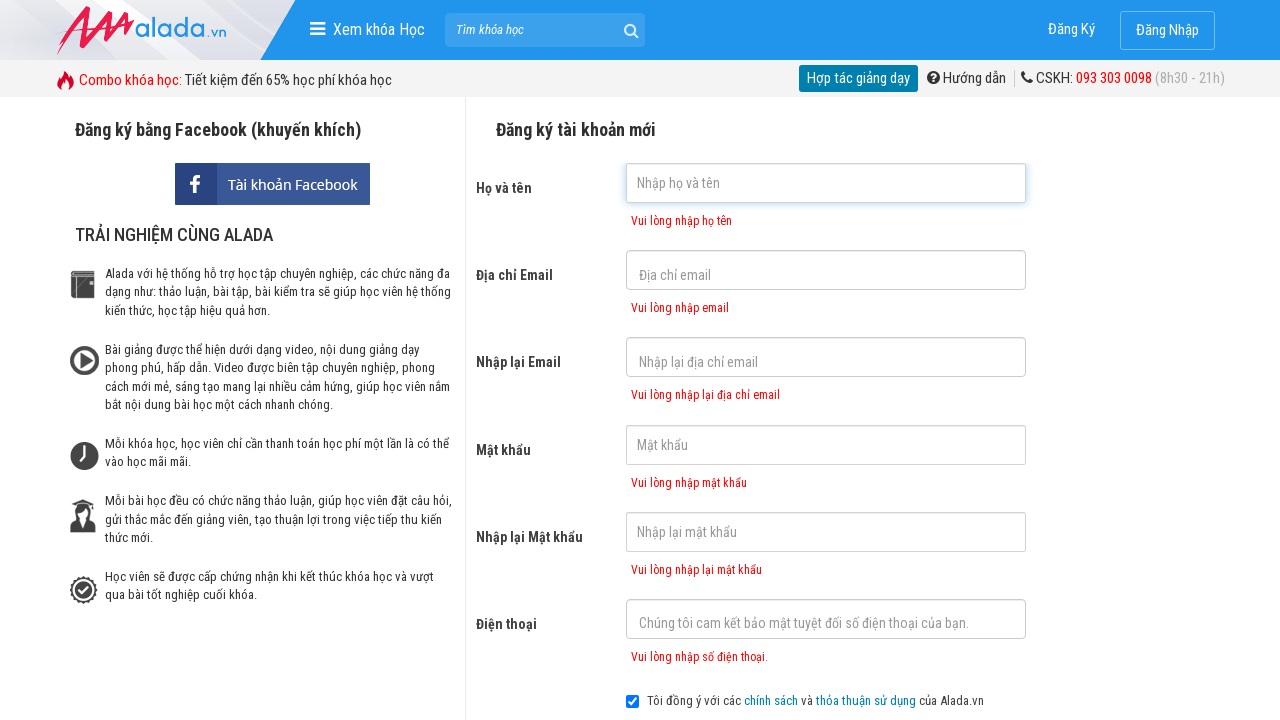

Phone number error message appeared
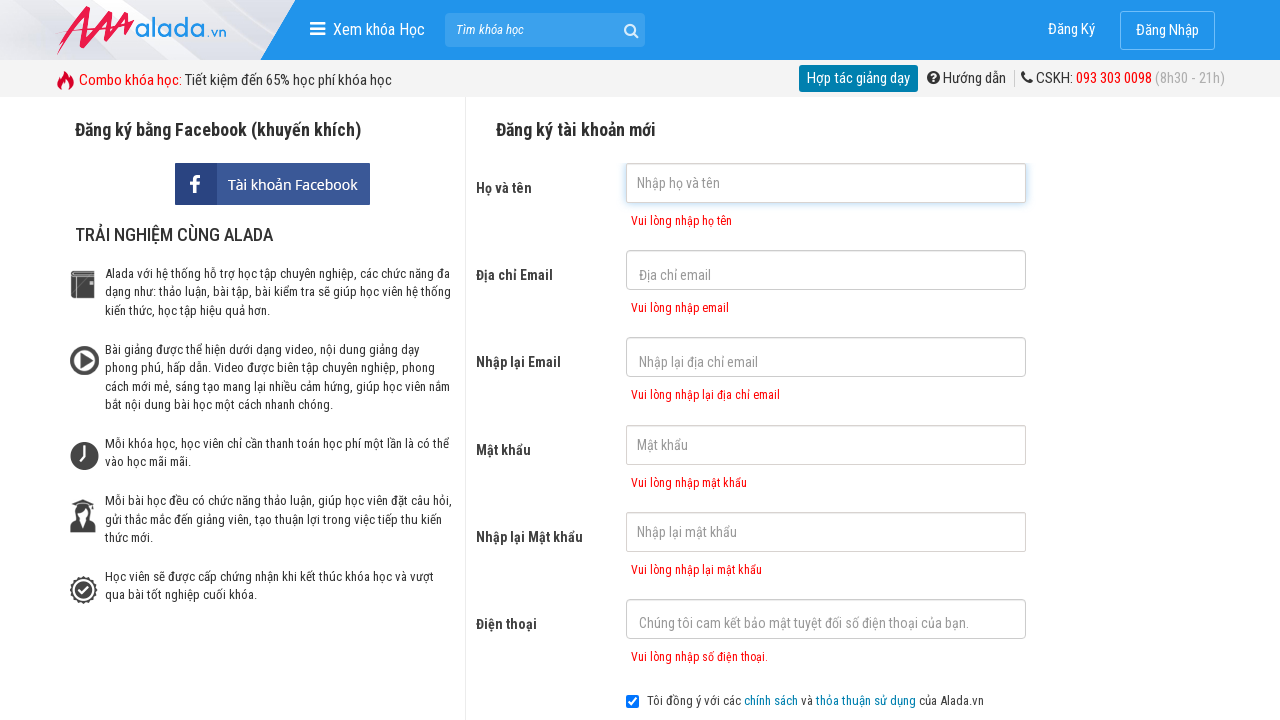

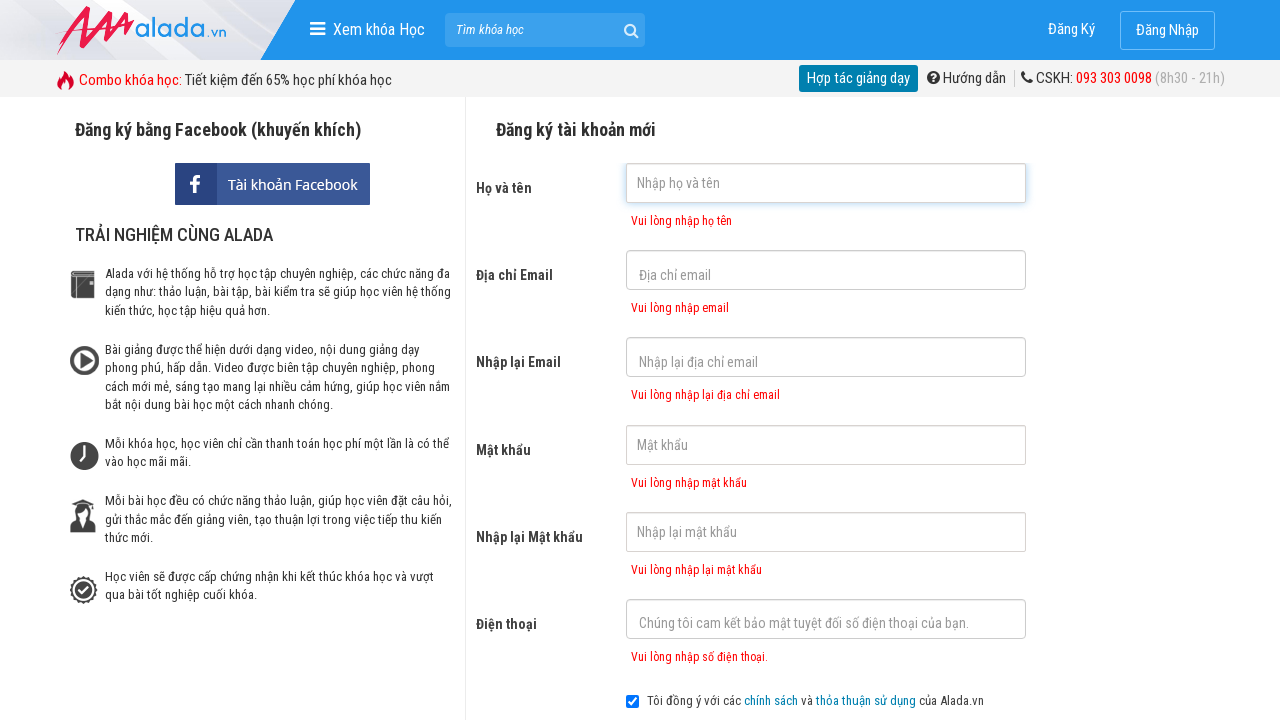